Tests iframe switching functionality by navigating into an iframe, clicking a button that triggers a JavaScript alert, dismissing the alert, and then switching back to the main content to interact with elements outside the iframe.

Starting URL: https://www.w3schools.com/js/tryit.asp?filename=tryjs_alert2

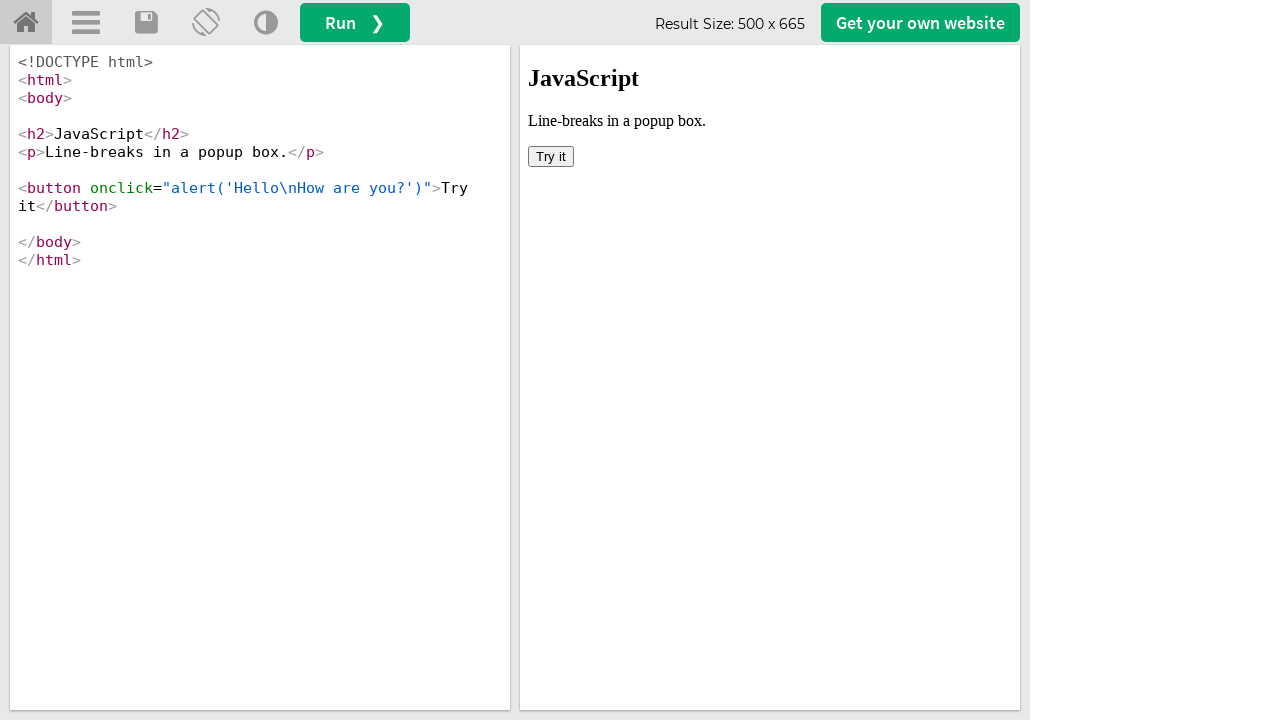

Located iframe with id 'iframeResult'
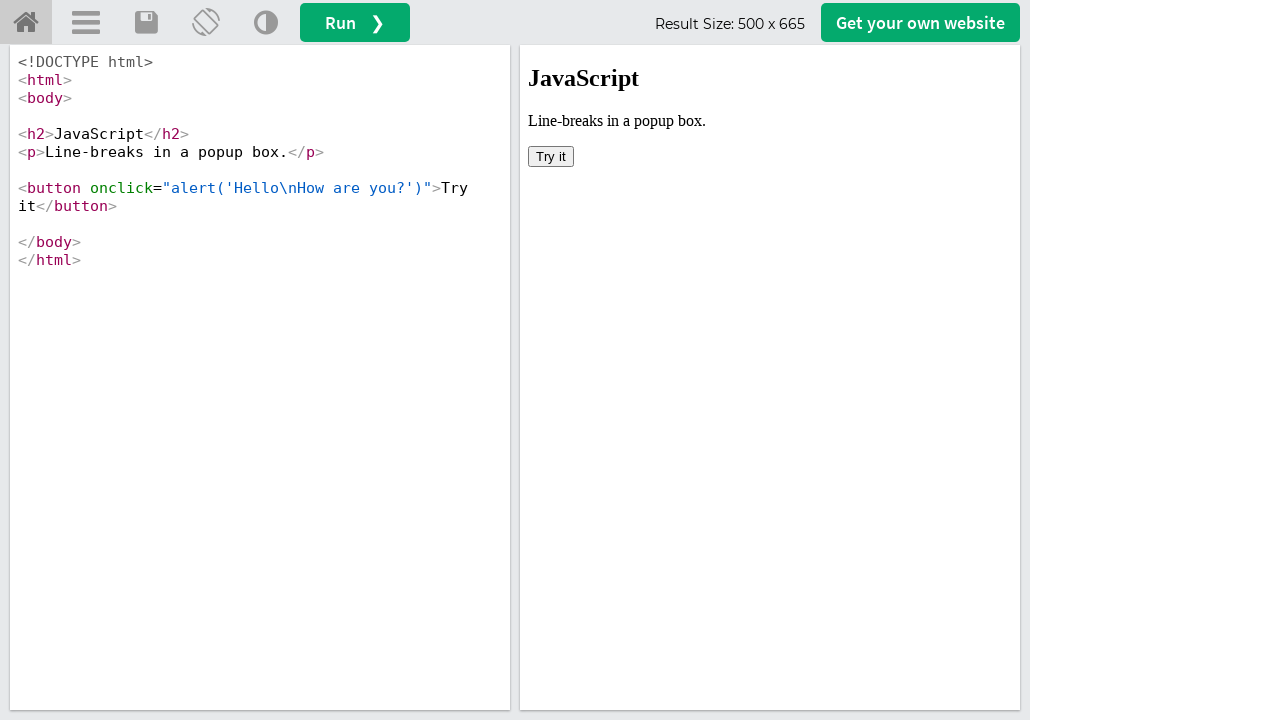

Clicked 'Try it' button inside iframe at (551, 156) on #iframeResult >> internal:control=enter-frame >> xpath=//button[text()='Try it']
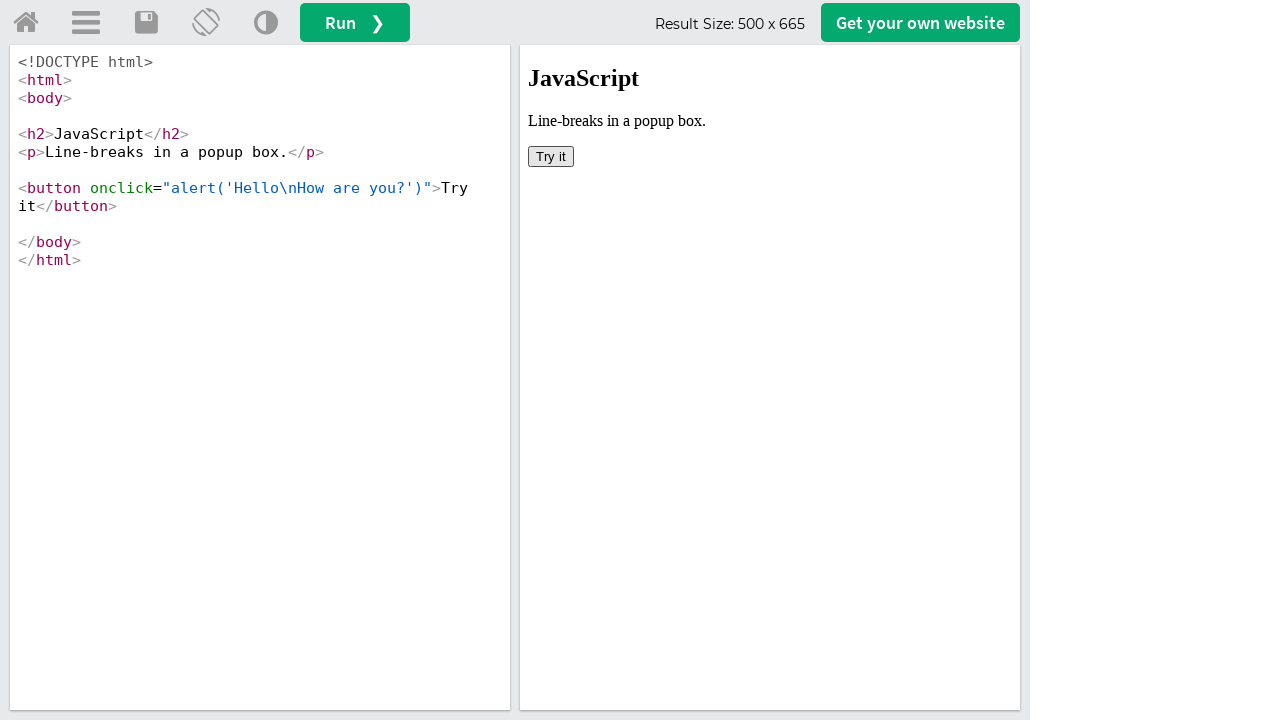

Set up dialog handler to dismiss alerts
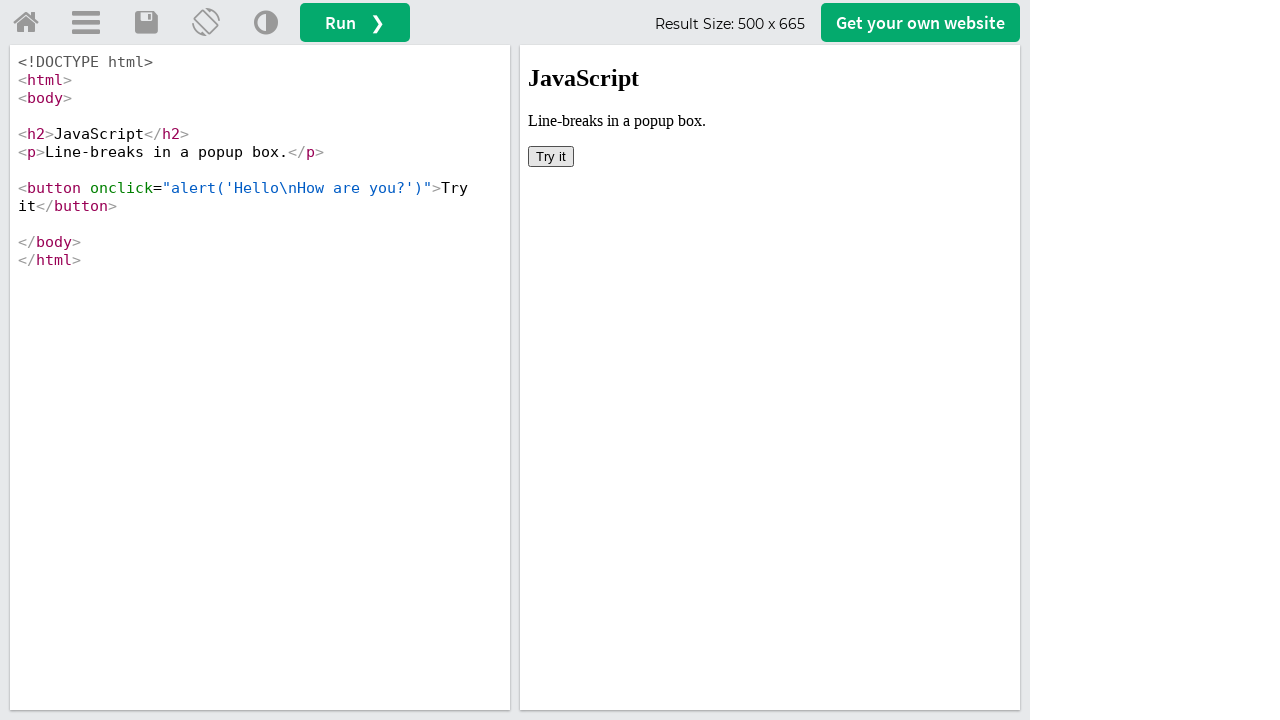

Waited 1000ms for alert to be dismissed
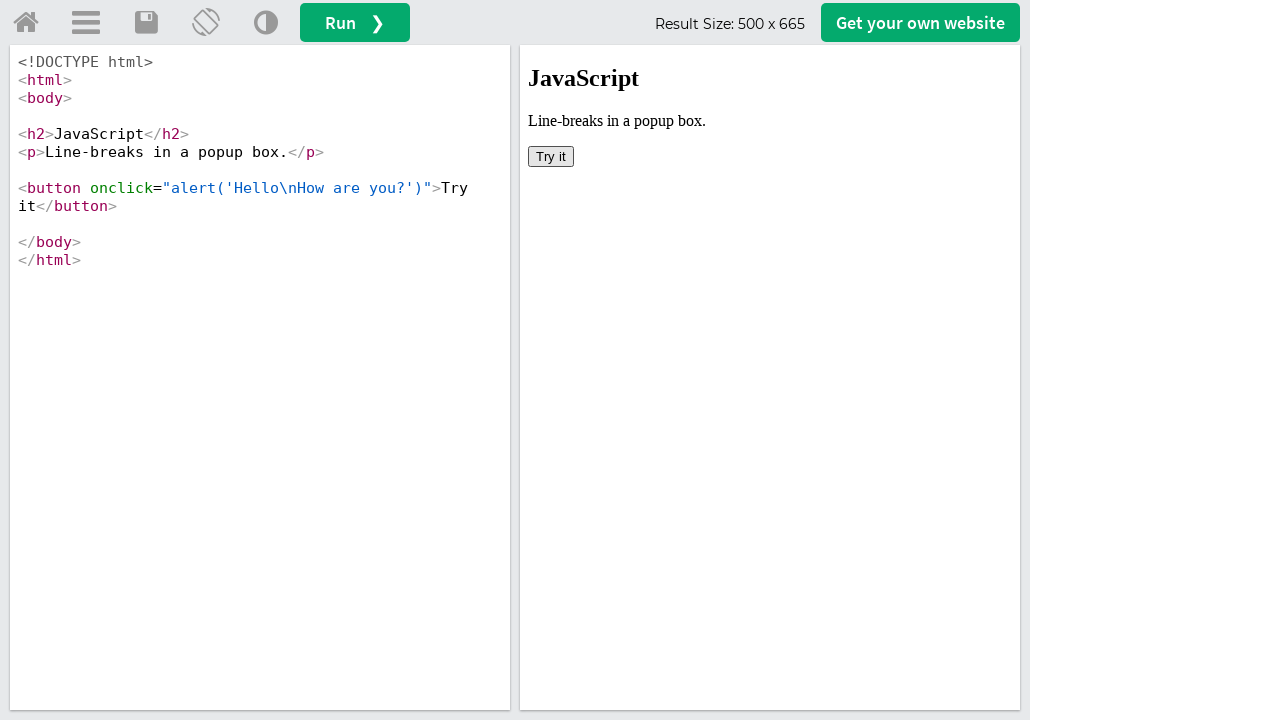

Clicked 'Try it' button again to trigger second alert at (551, 156) on #iframeResult >> internal:control=enter-frame >> xpath=//button[text()='Try it']
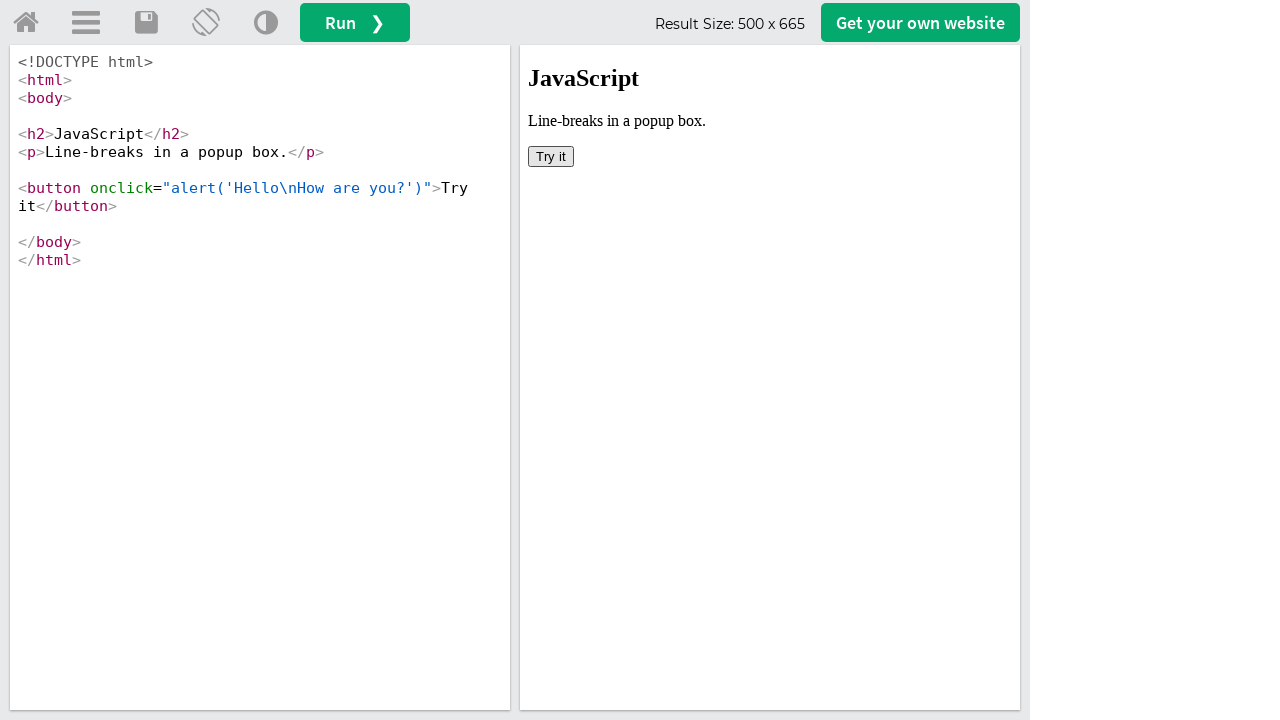

Waited 1000ms for second alert to be dismissed
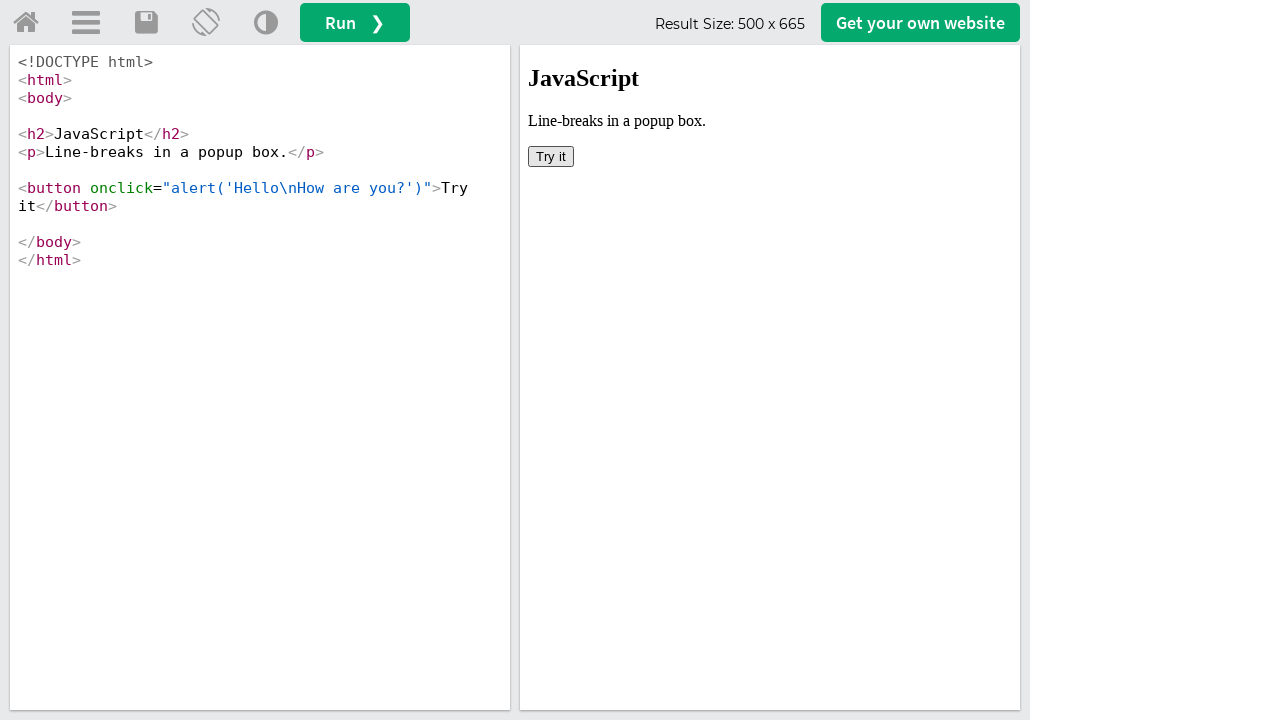

Run button with id 'runbtn' is visible on main content
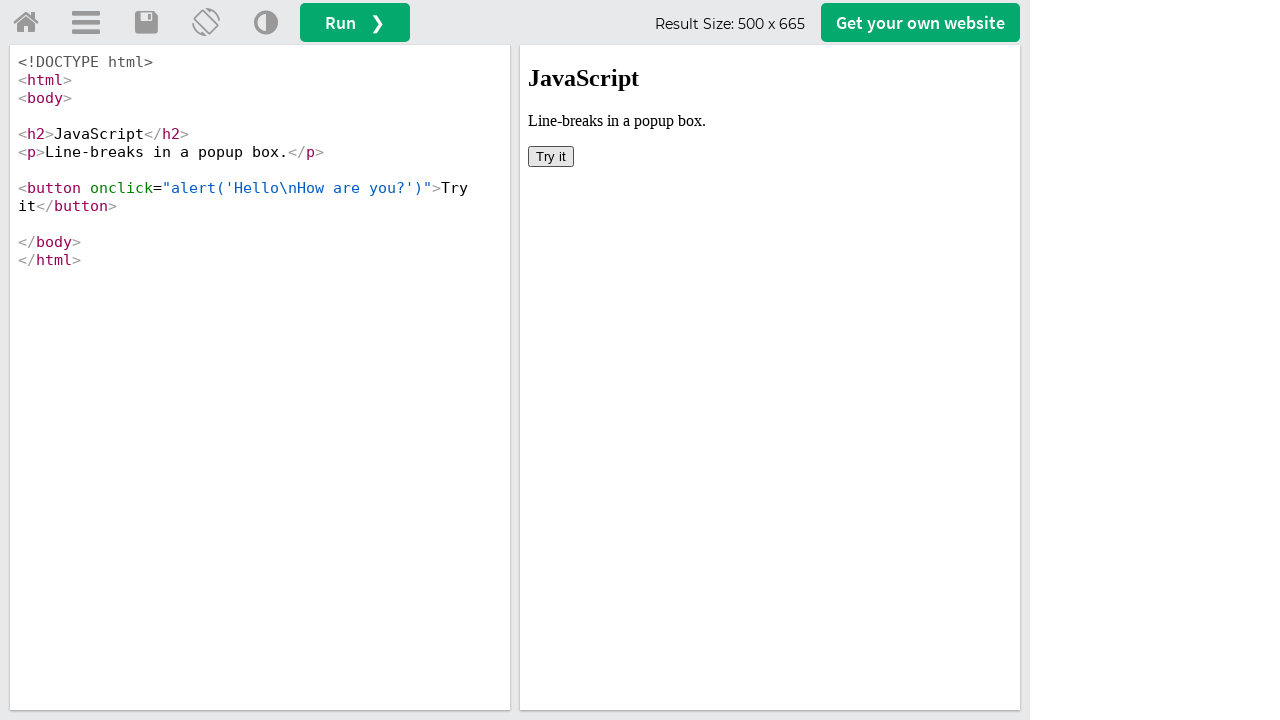

Located Run button element
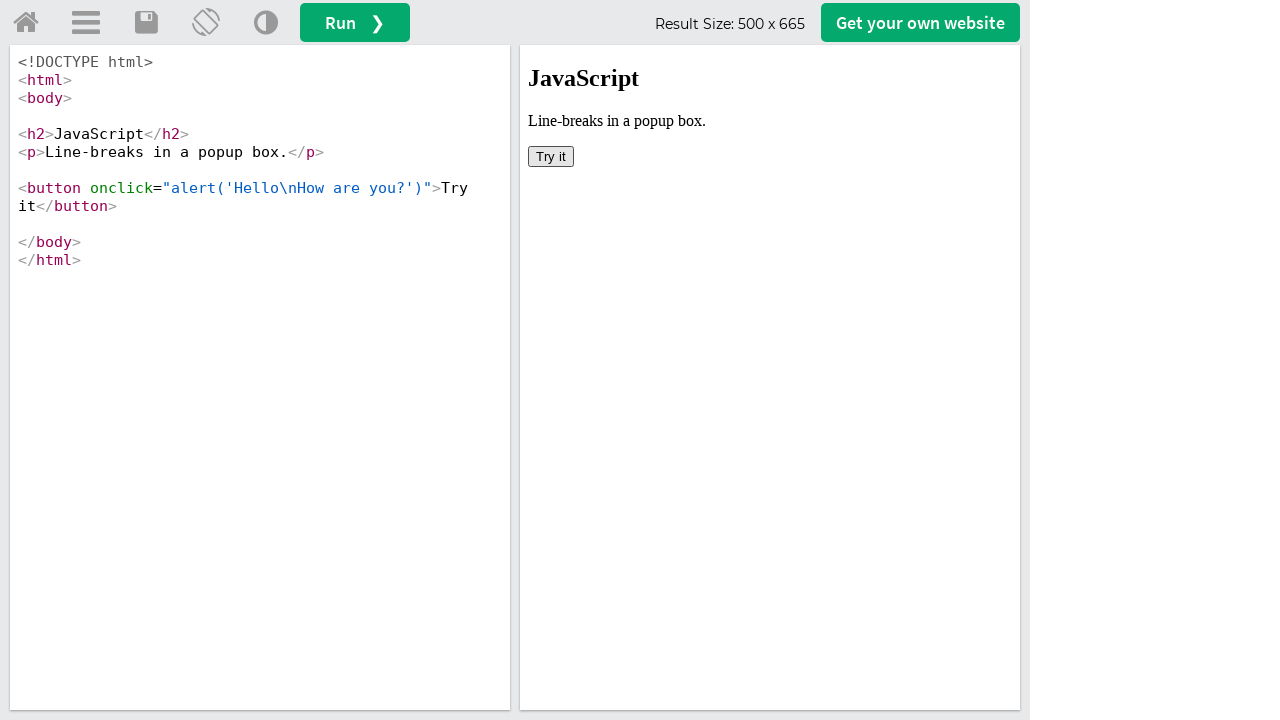

Retrieved text content from Run button
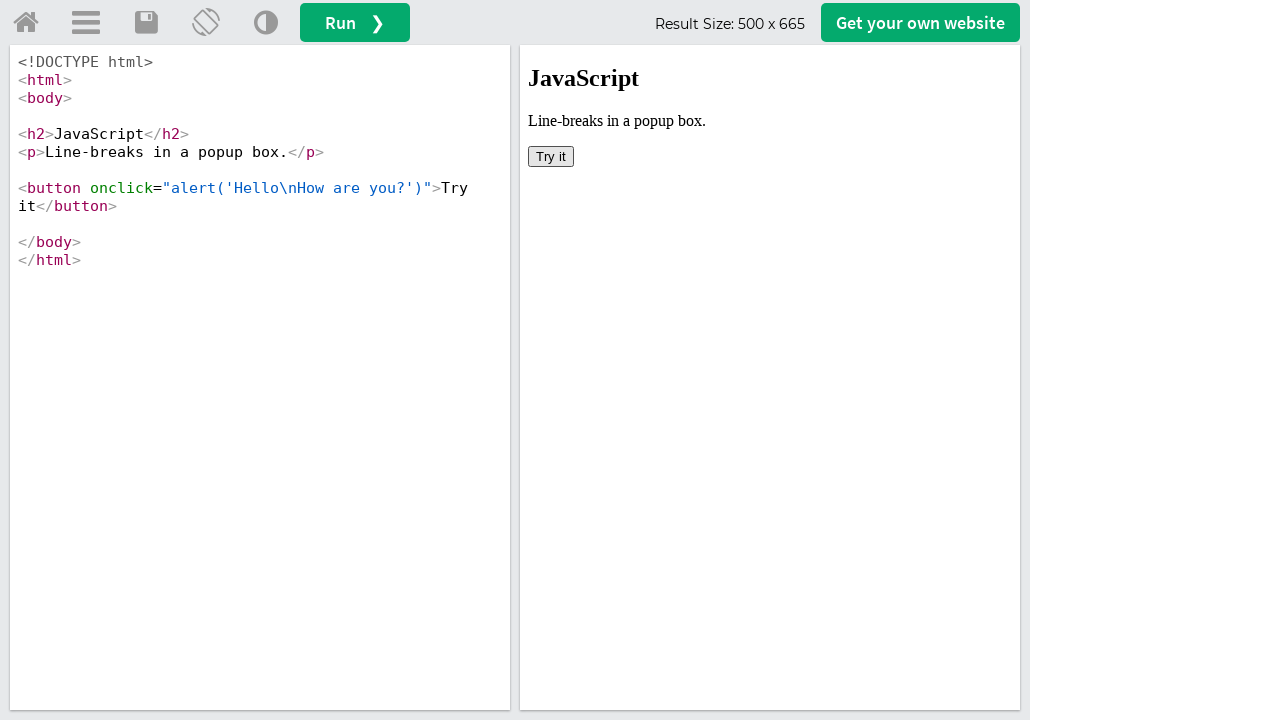

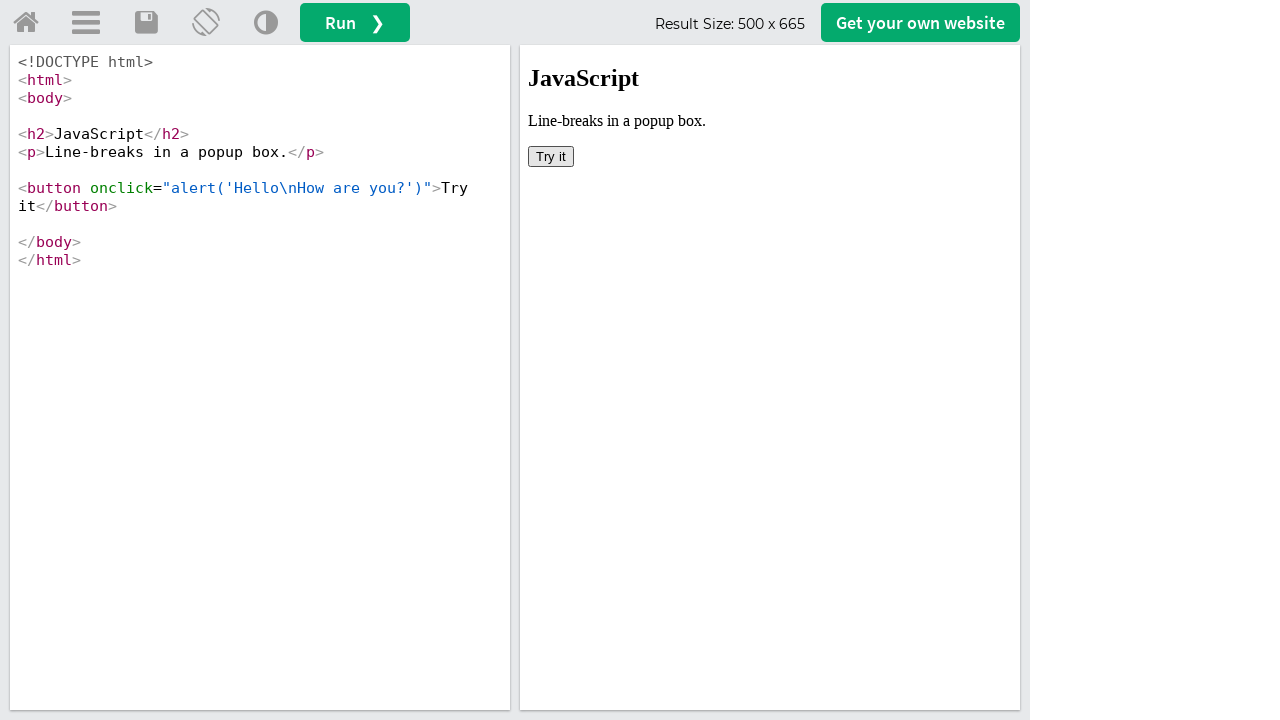